Tests various mouse click operations including single click, double click, and right click on different buttons

Starting URL: https://dev.studentfrontend.ceba.ceshiren.com/#/ui_study/clicks

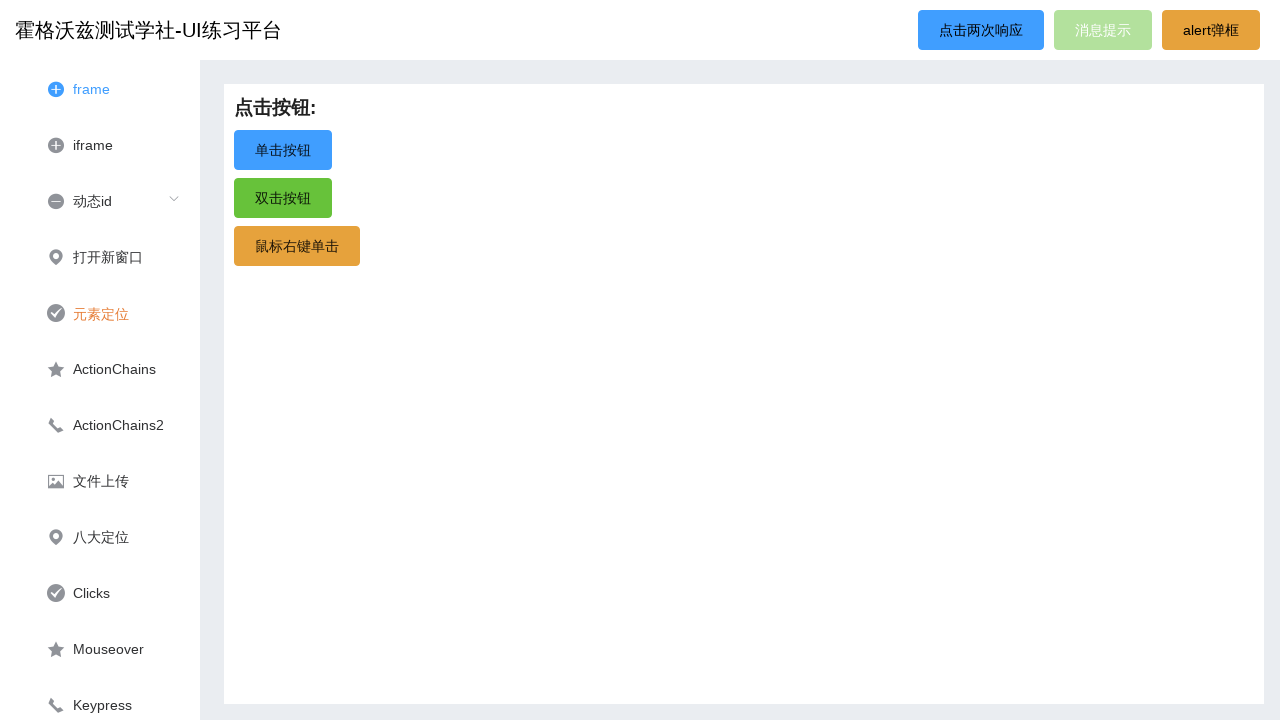

Single clicked the '单击按钮' button at (283, 150) on xpath=//*[text()='单击按钮']
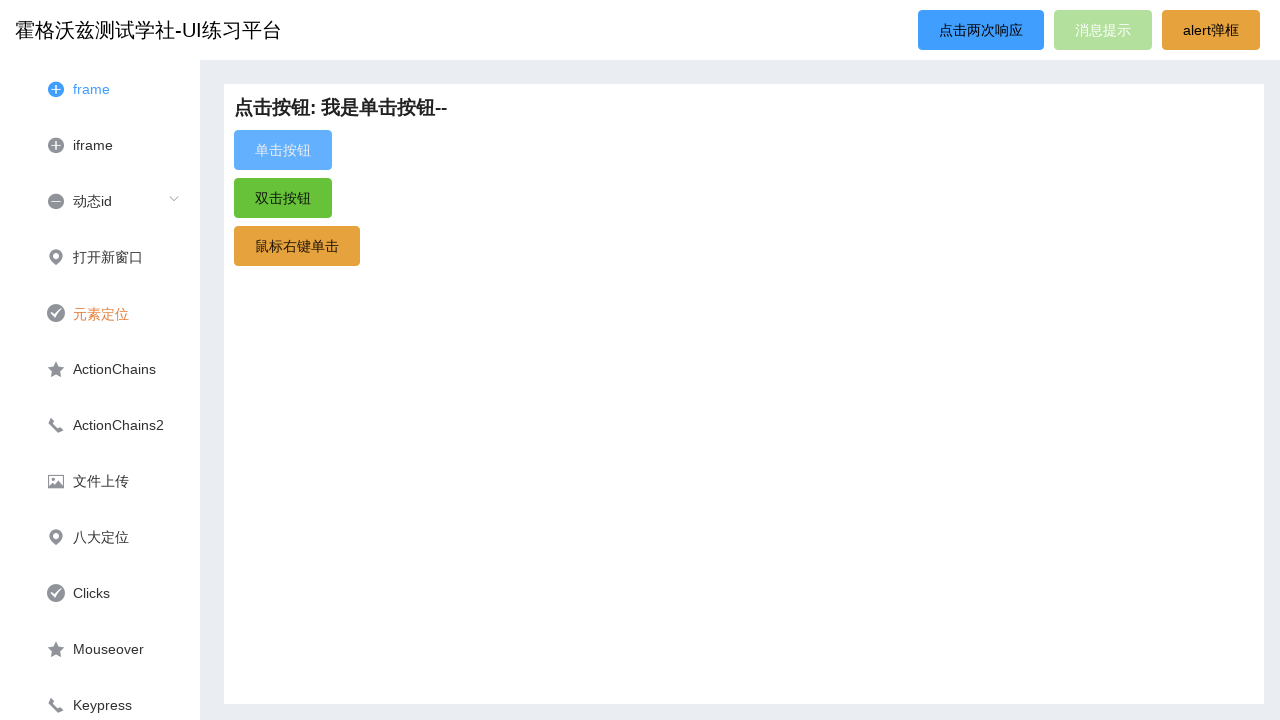

Waited 500ms for single click result
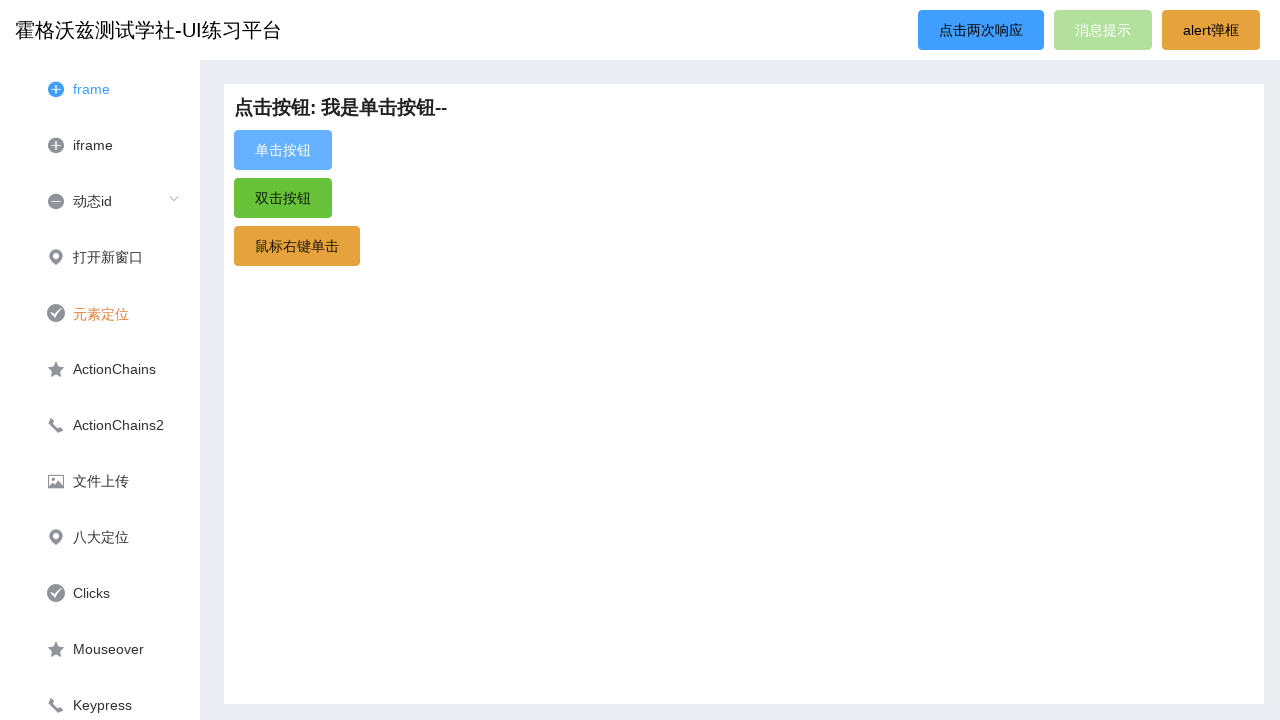

Double clicked the dblclick button at (744, 198) on #dblclick
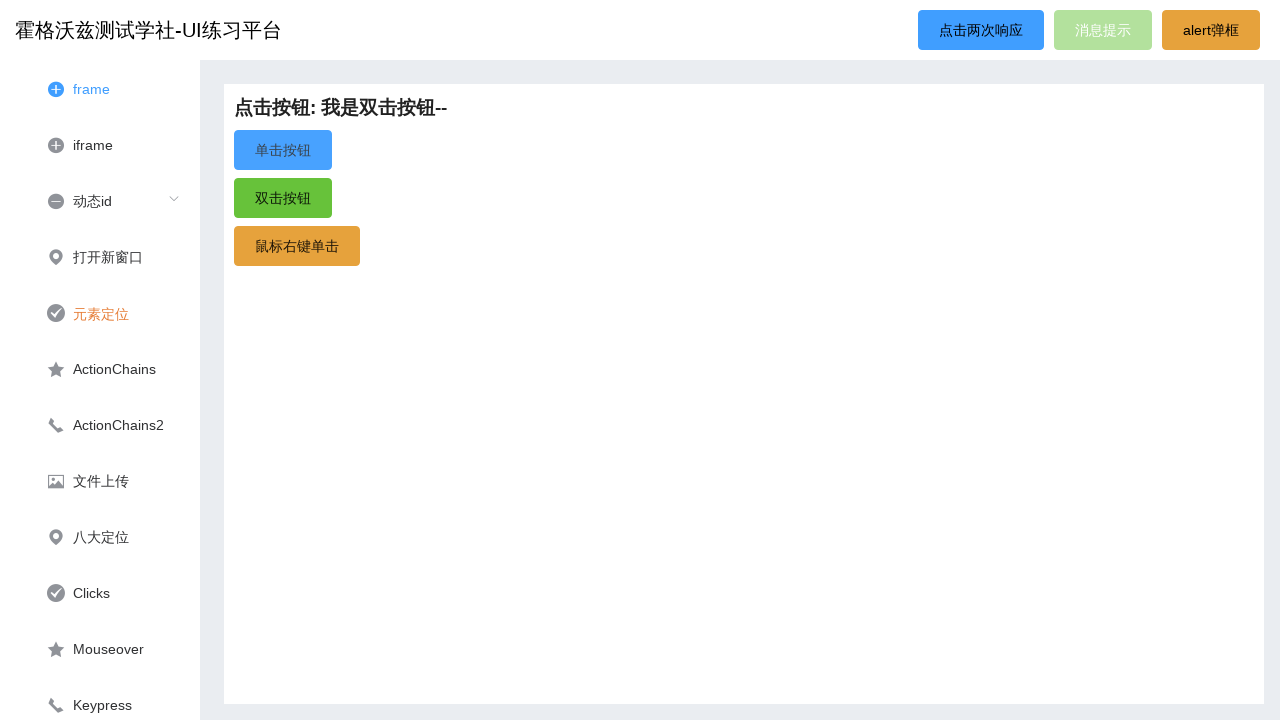

Waited 500ms for double click result
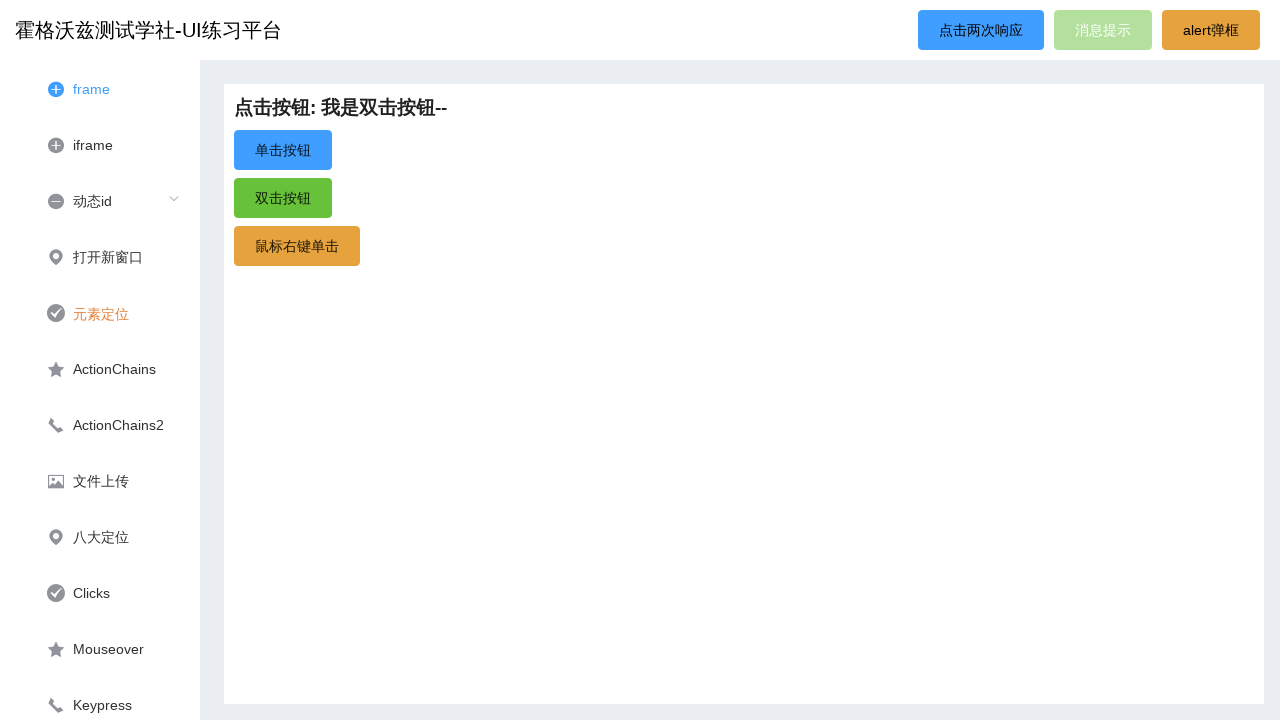

Right clicked the rightClick button at (744, 246) on #rightClick
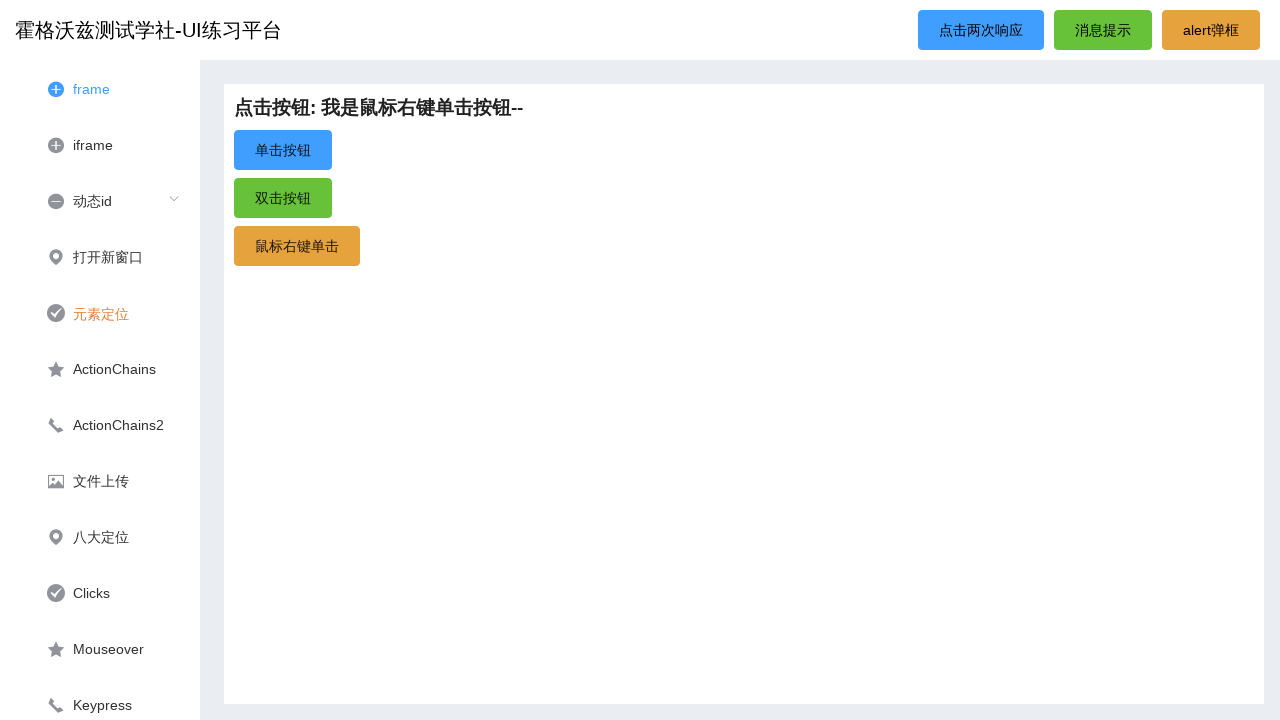

Waited 500ms for right click result
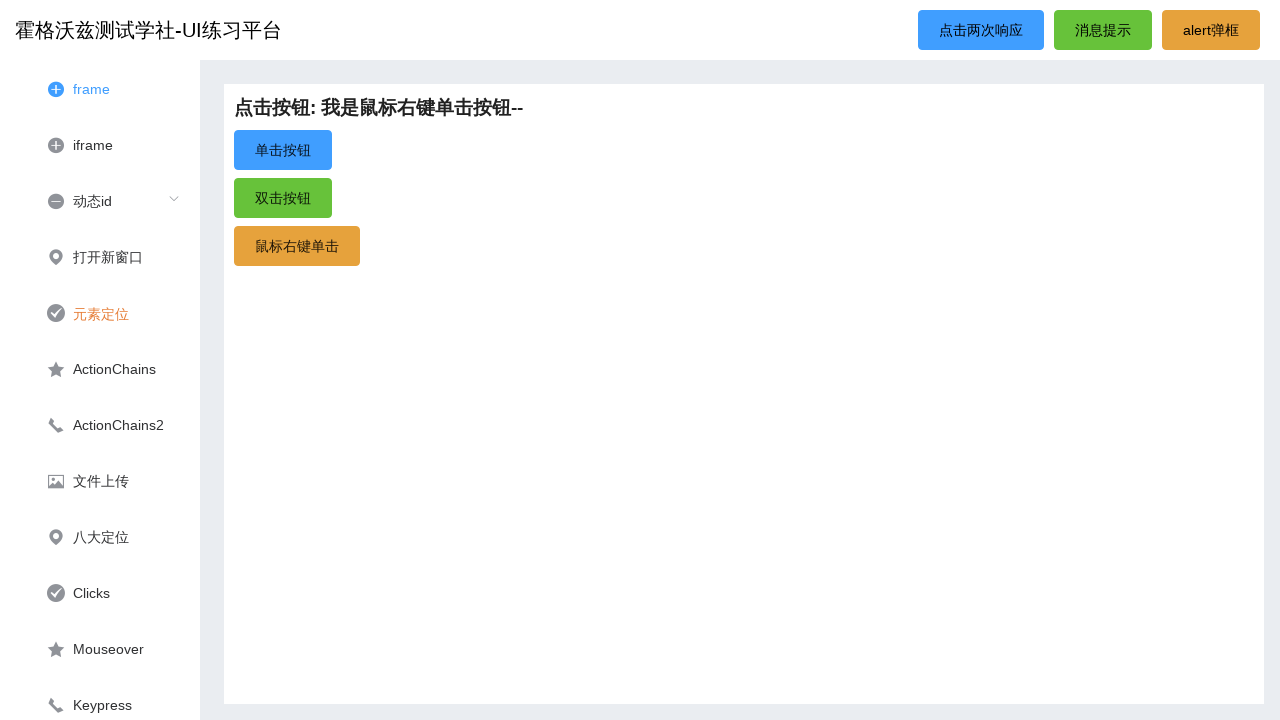

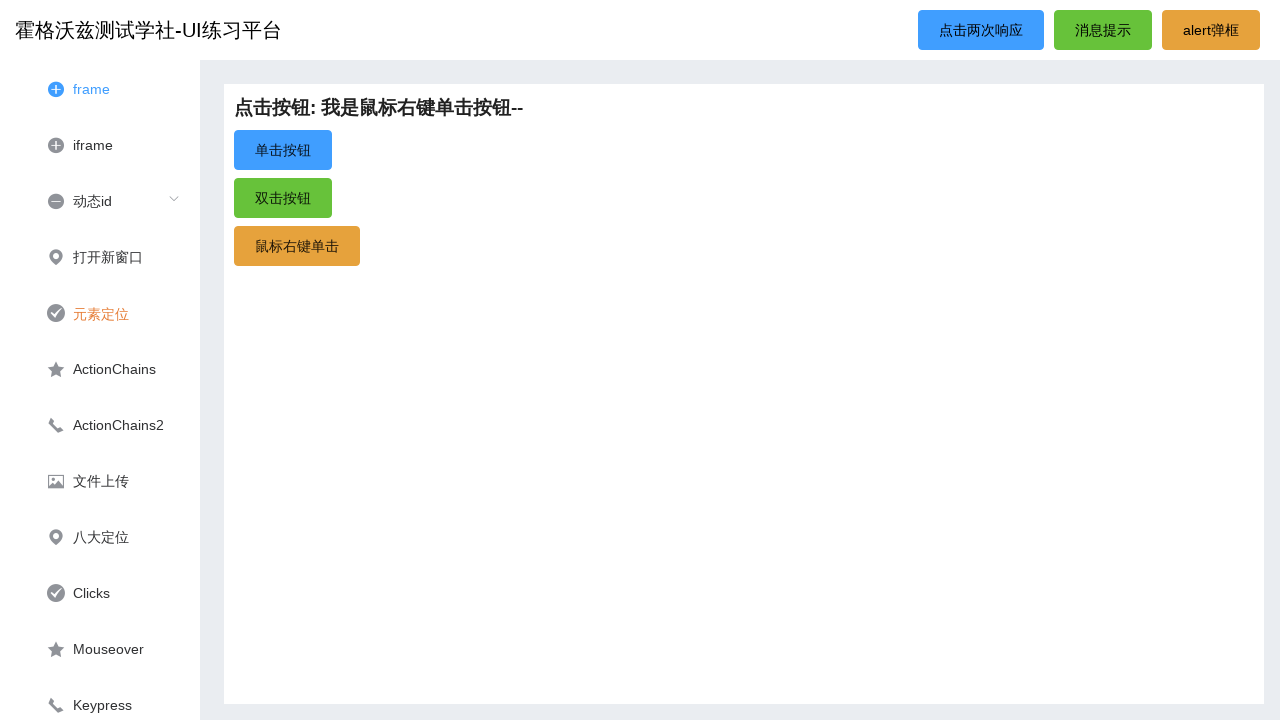